Tests data table functionality by verifying table content and sorting columns in descending order

Starting URL: https://the-internet.herokuapp.com/tables

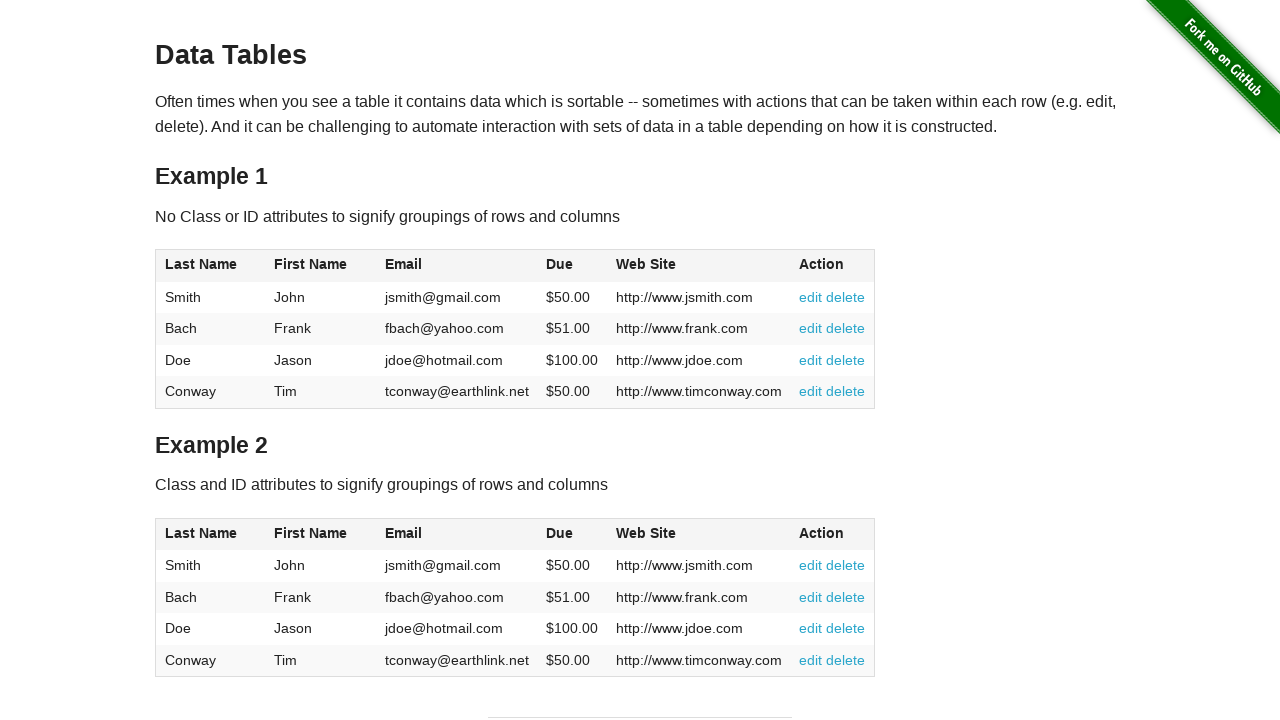

Waited for table #table1 to load
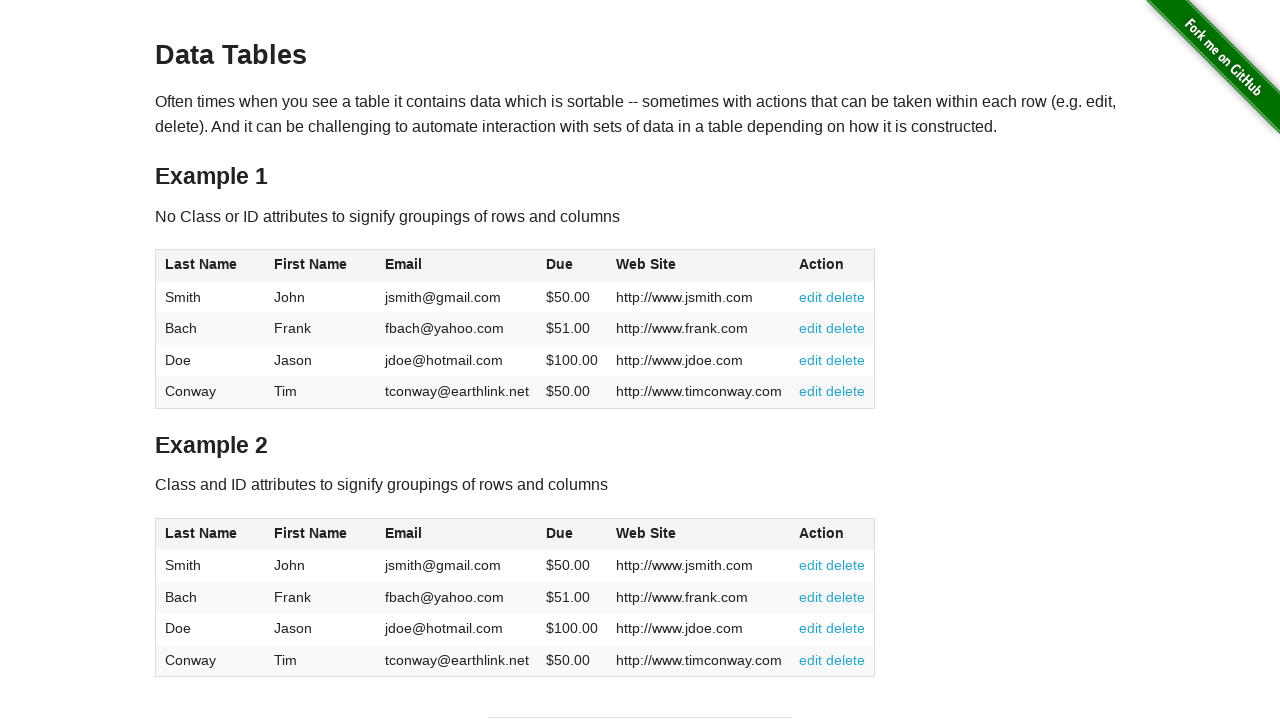

Clicked first table header column at (210, 266) on #table1 thead th:nth-child(1)
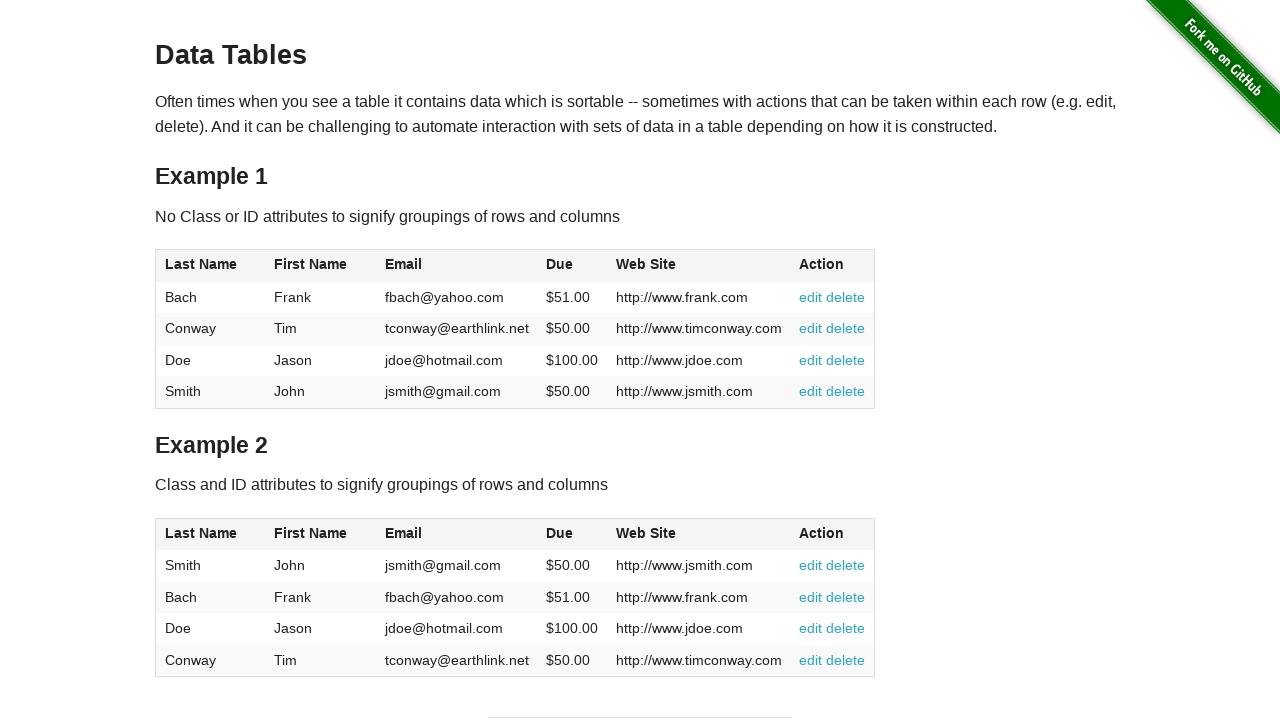

Clicked first table header column again to sort in descending order at (210, 266) on #table1 thead th:nth-child(1)
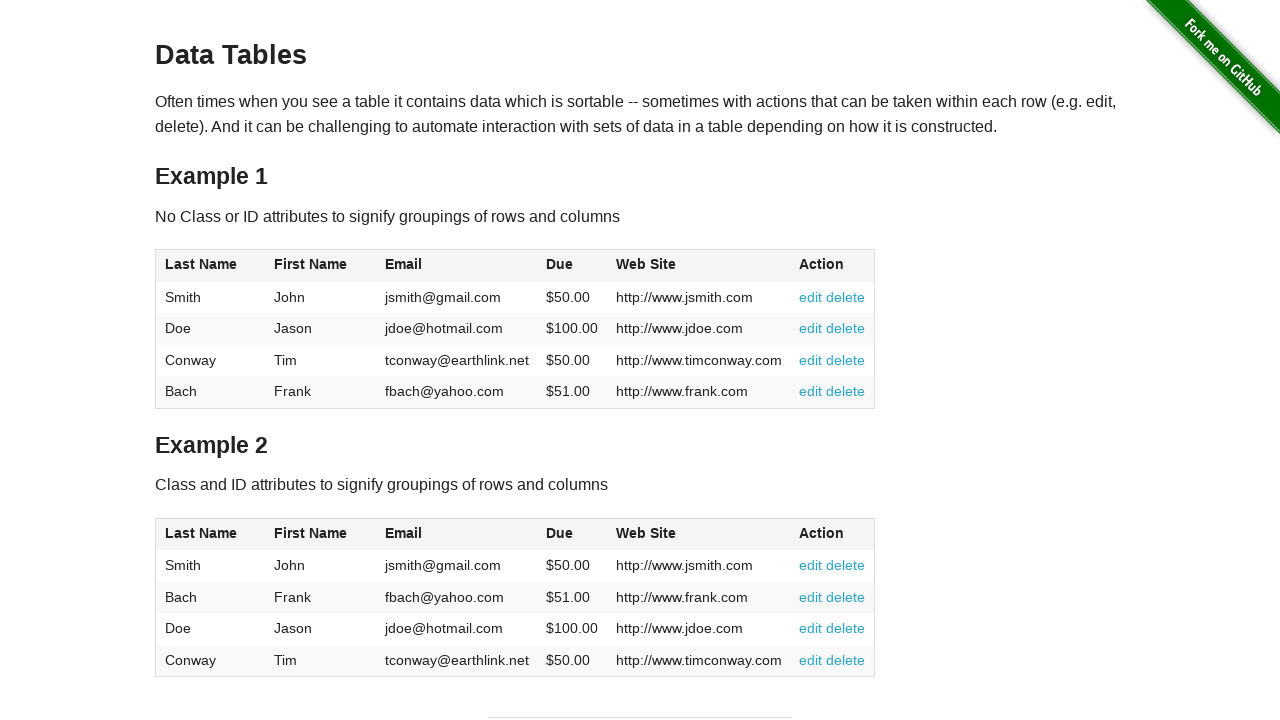

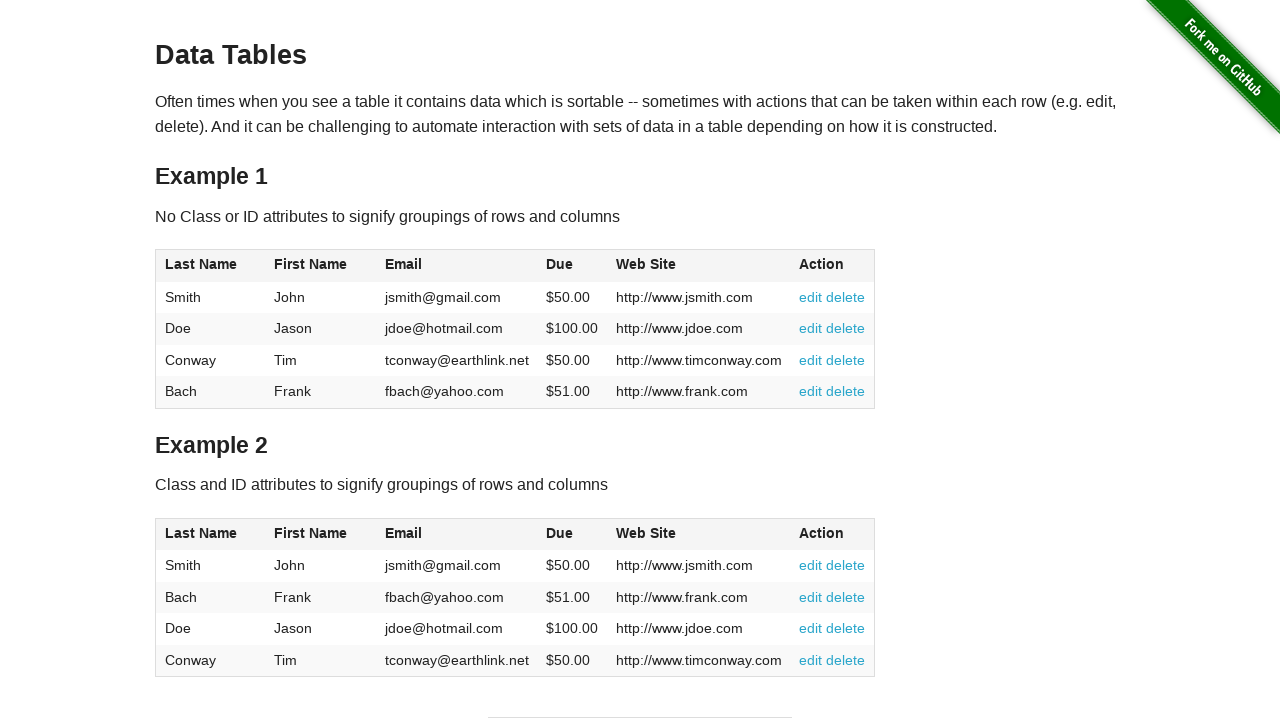